Tests closing the error message by clicking the close button

Starting URL: https://the-internet.herokuapp.com/

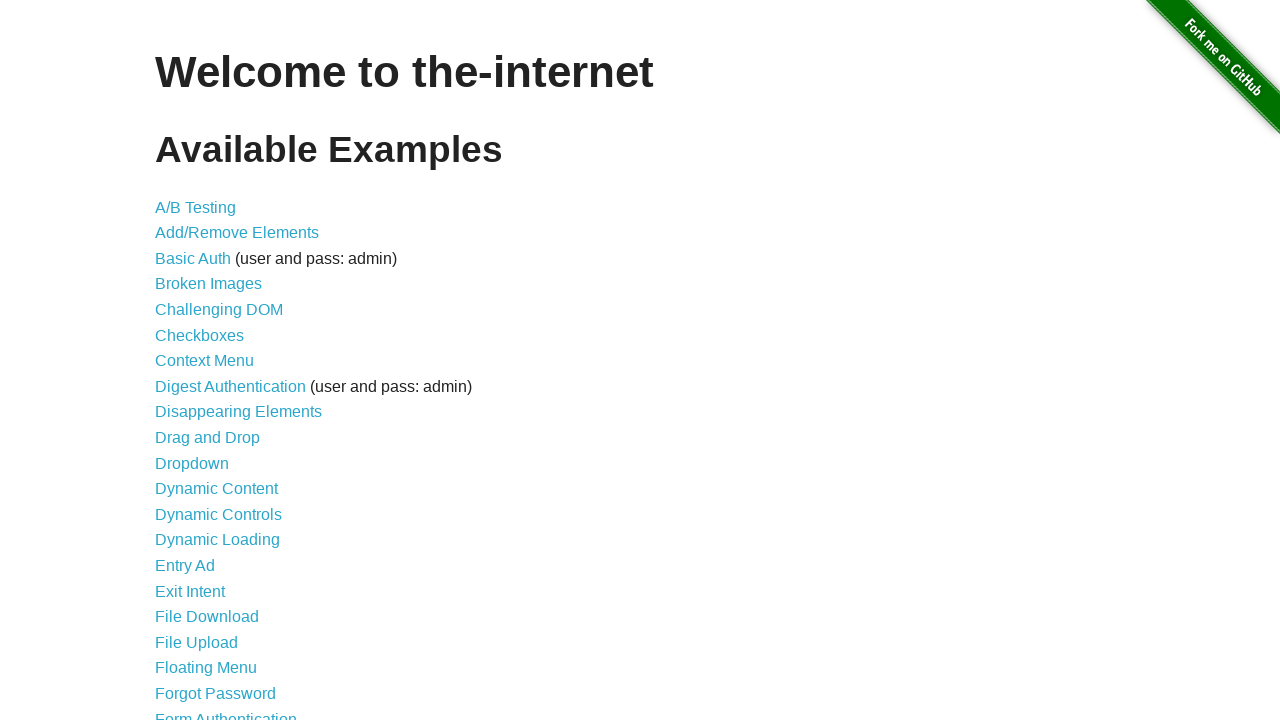

Clicked on Form Authentication link at (226, 712) on xpath=//a[@href="/login"]
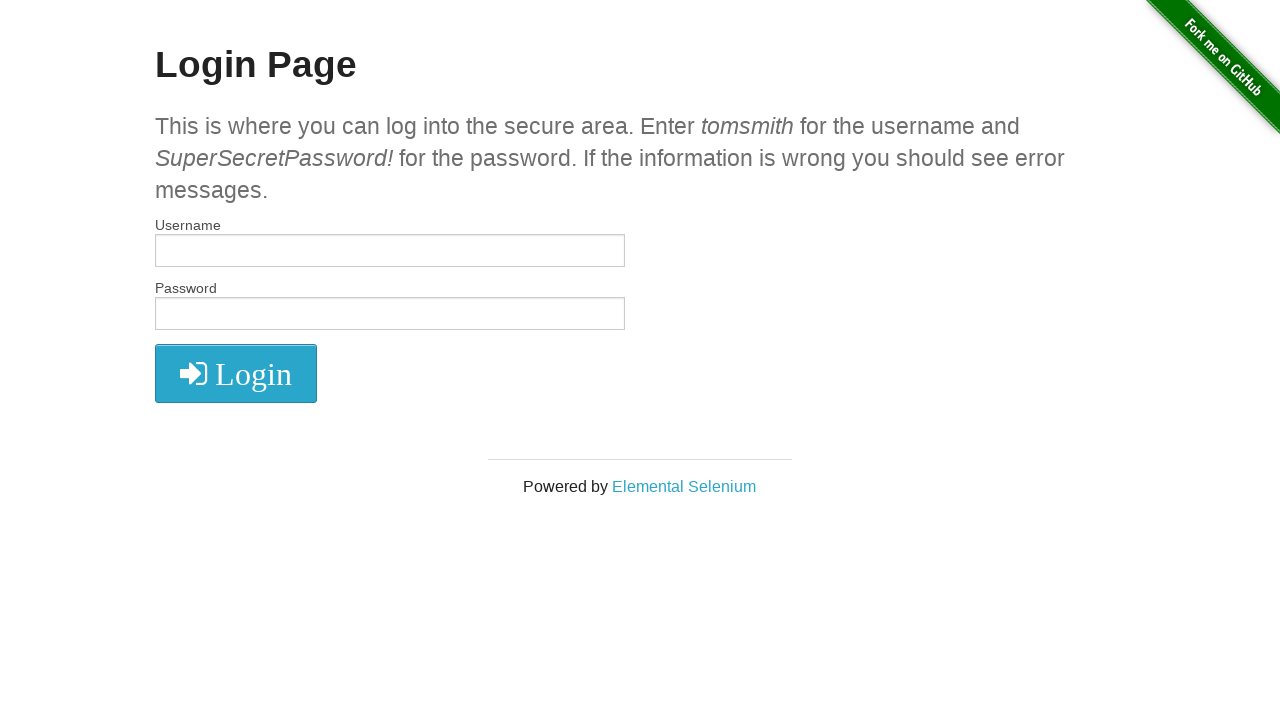

Clicked login button to trigger error message at (236, 373) on xpath=//button[@type="submit"]
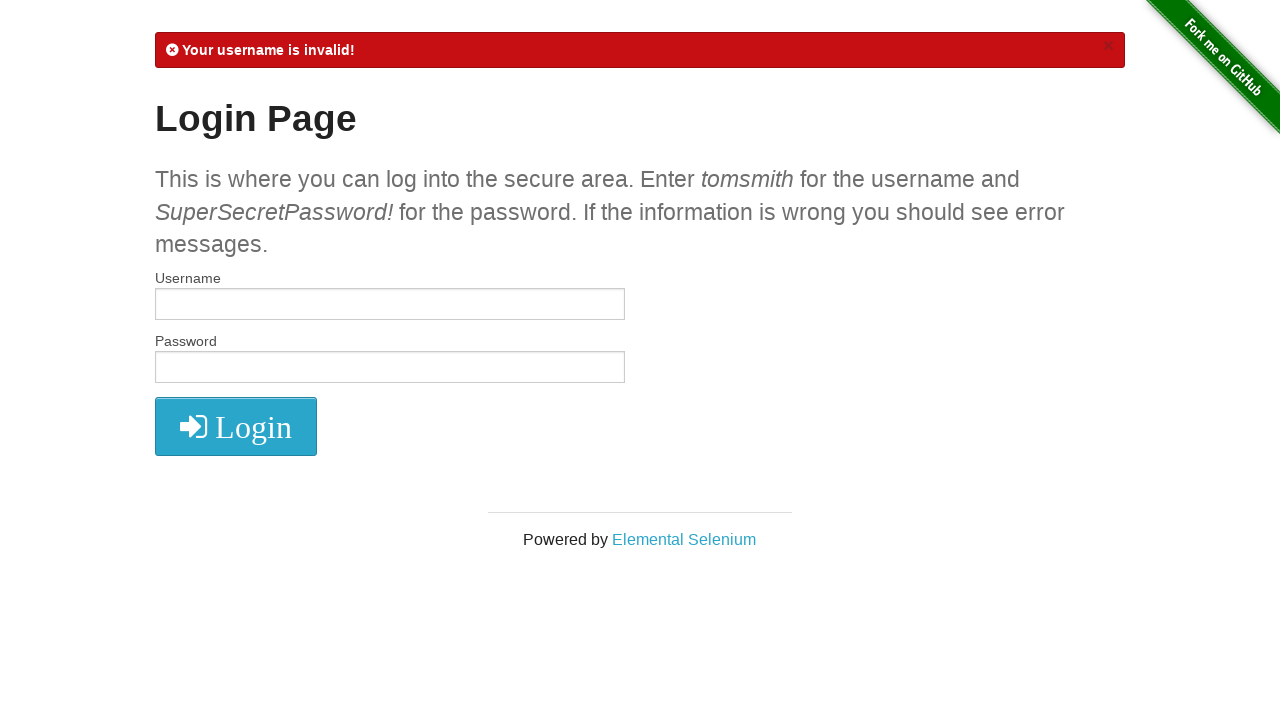

Error message appeared with close button
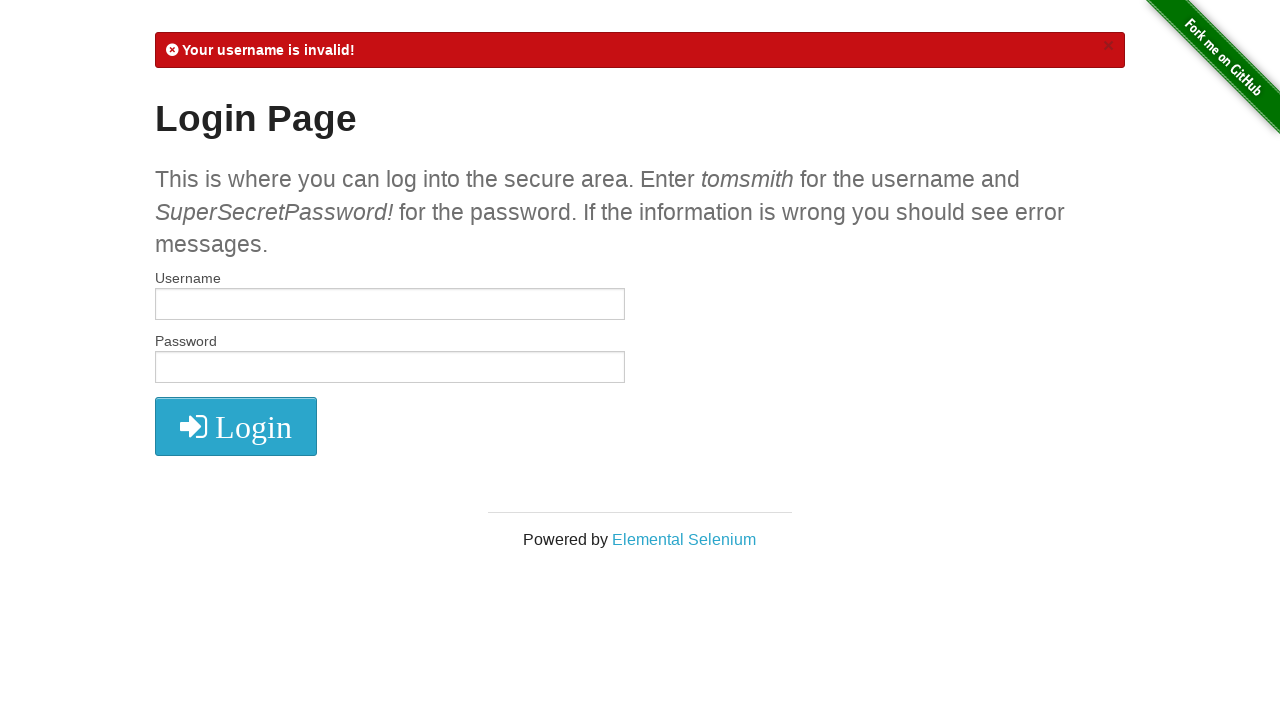

Clicked close button to dismiss error message at (1108, 46) on xpath=//a[@class="close"]
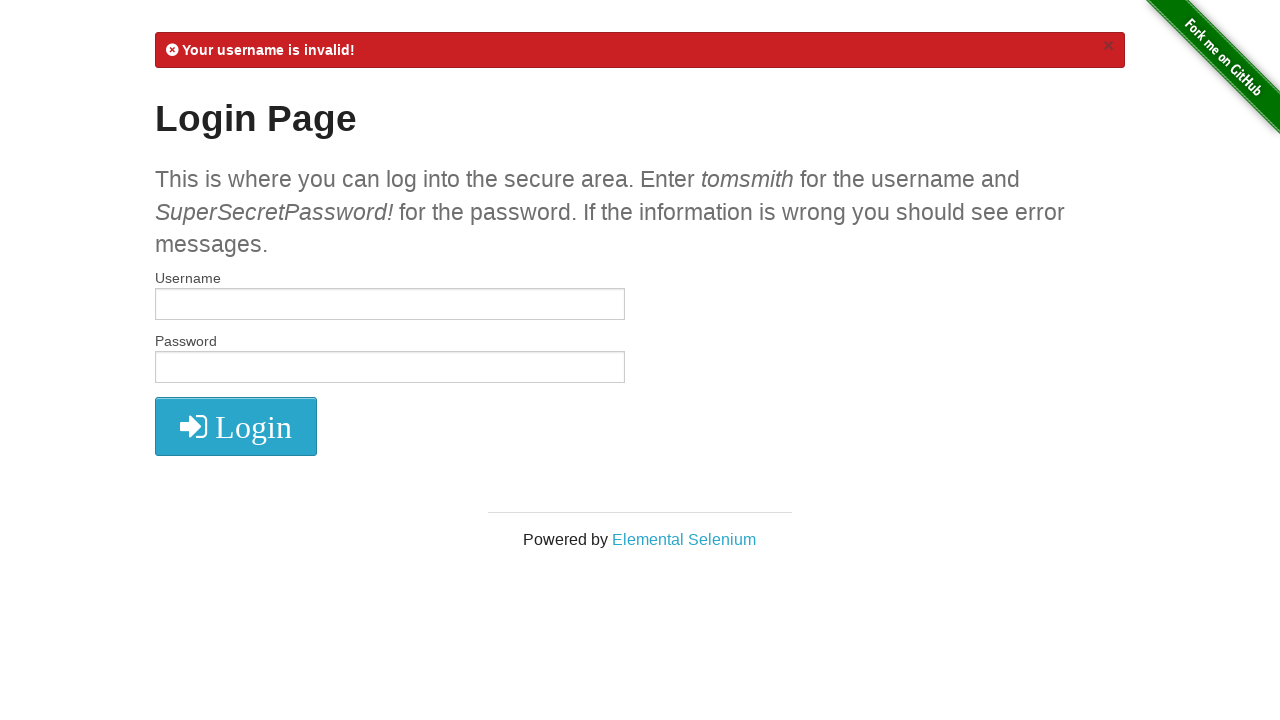

Verified error message is closed - close button detached from DOM
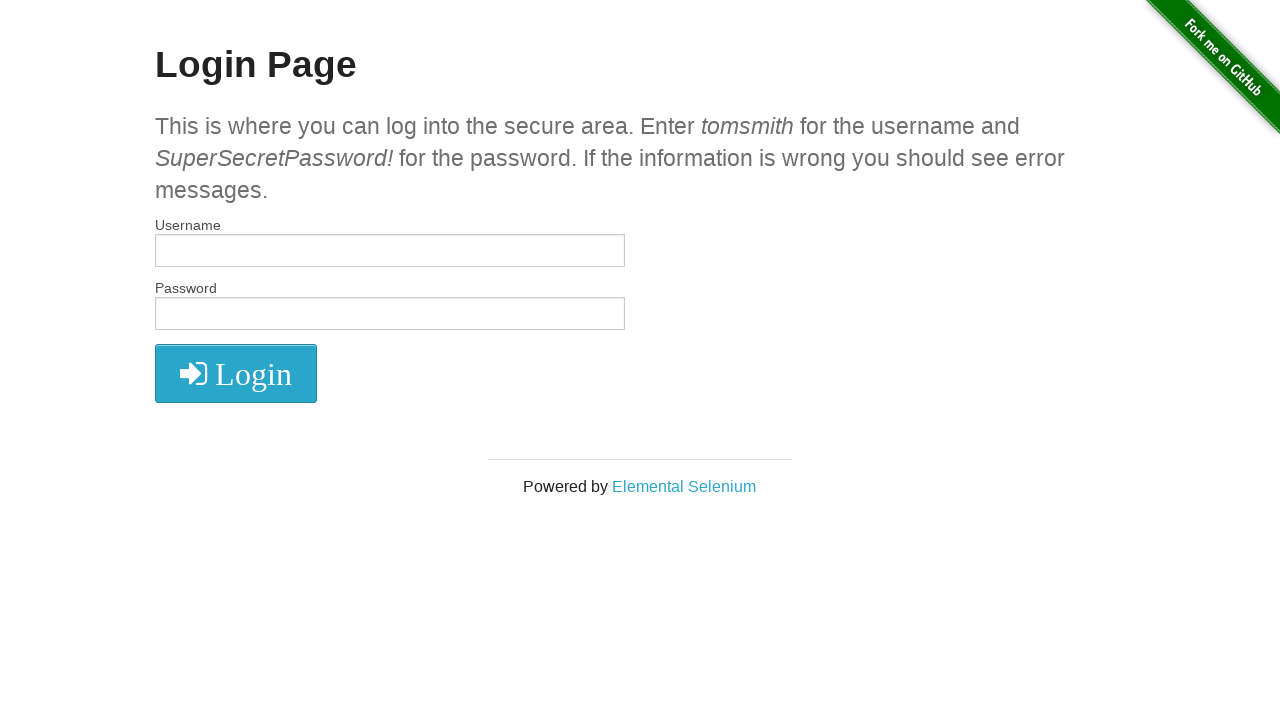

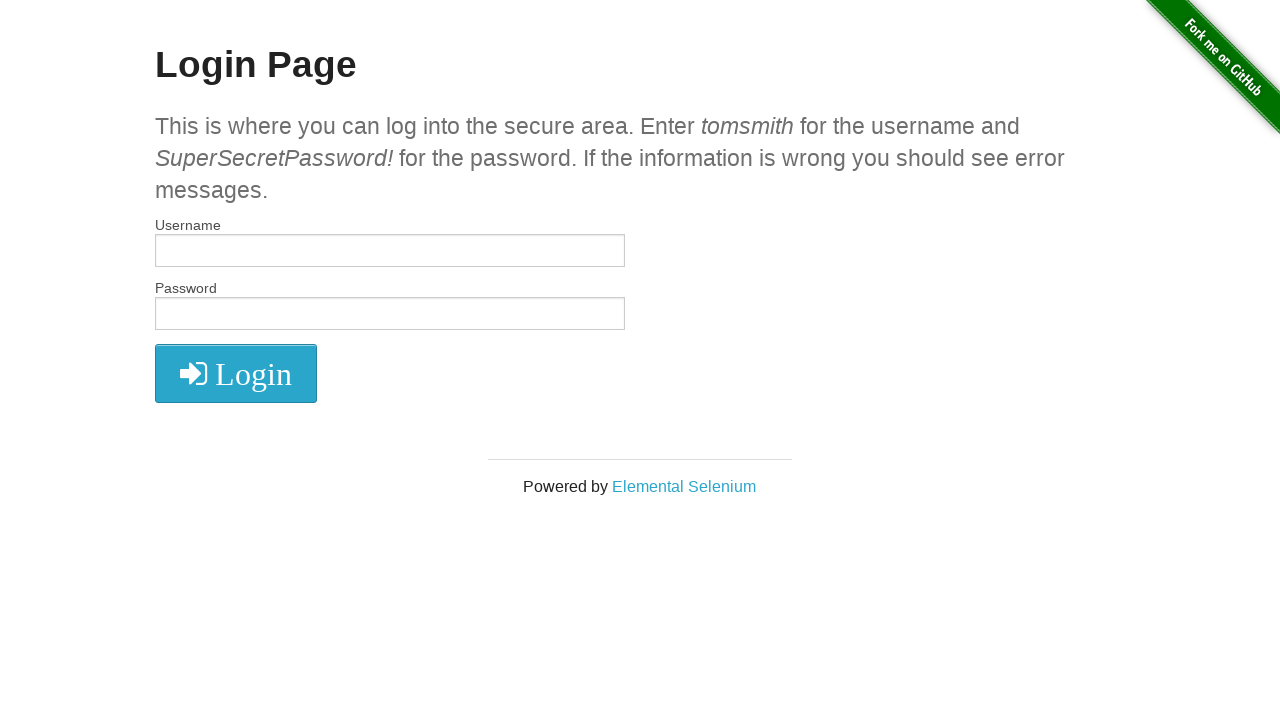